Tests alert functionality by navigating to the prompt alert section, triggering a prompt dialog, entering text, and accepting it

Starting URL: http://demo.automationtesting.in/Alerts.html

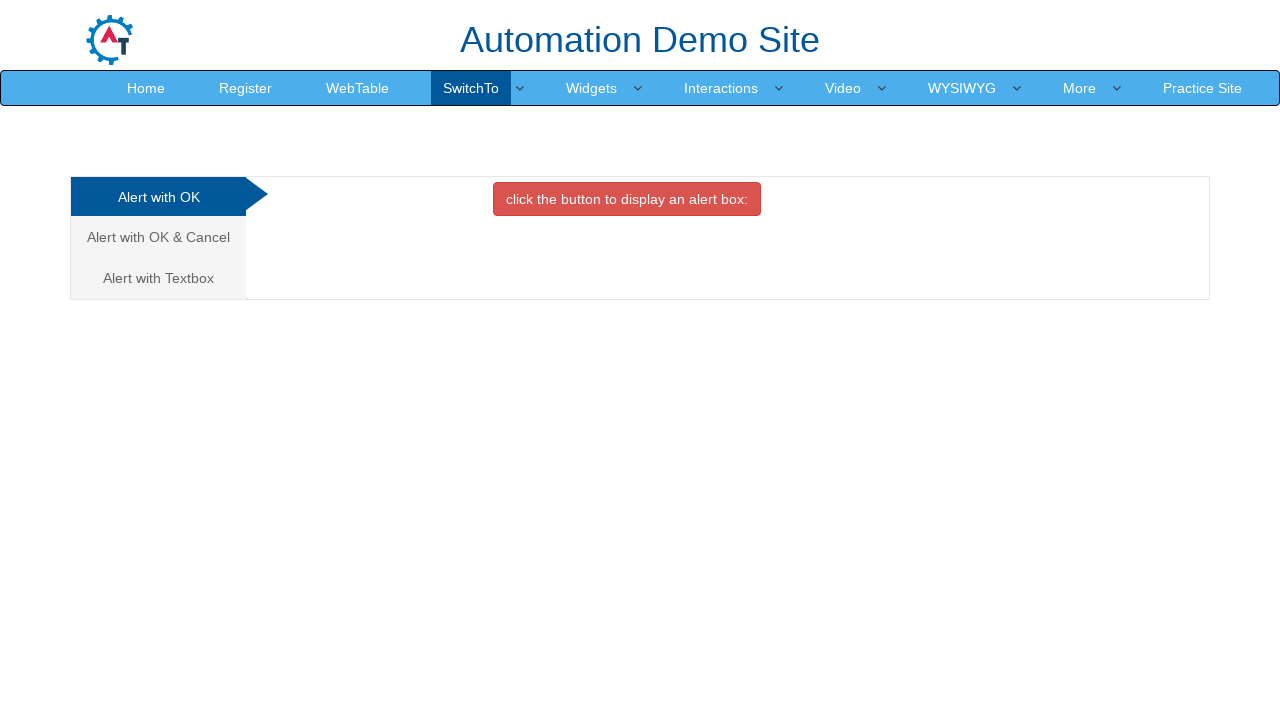

Clicked on 'Alert with Textbox' tab at (158, 278) on xpath=//a[text()='Alert with Textbox ']
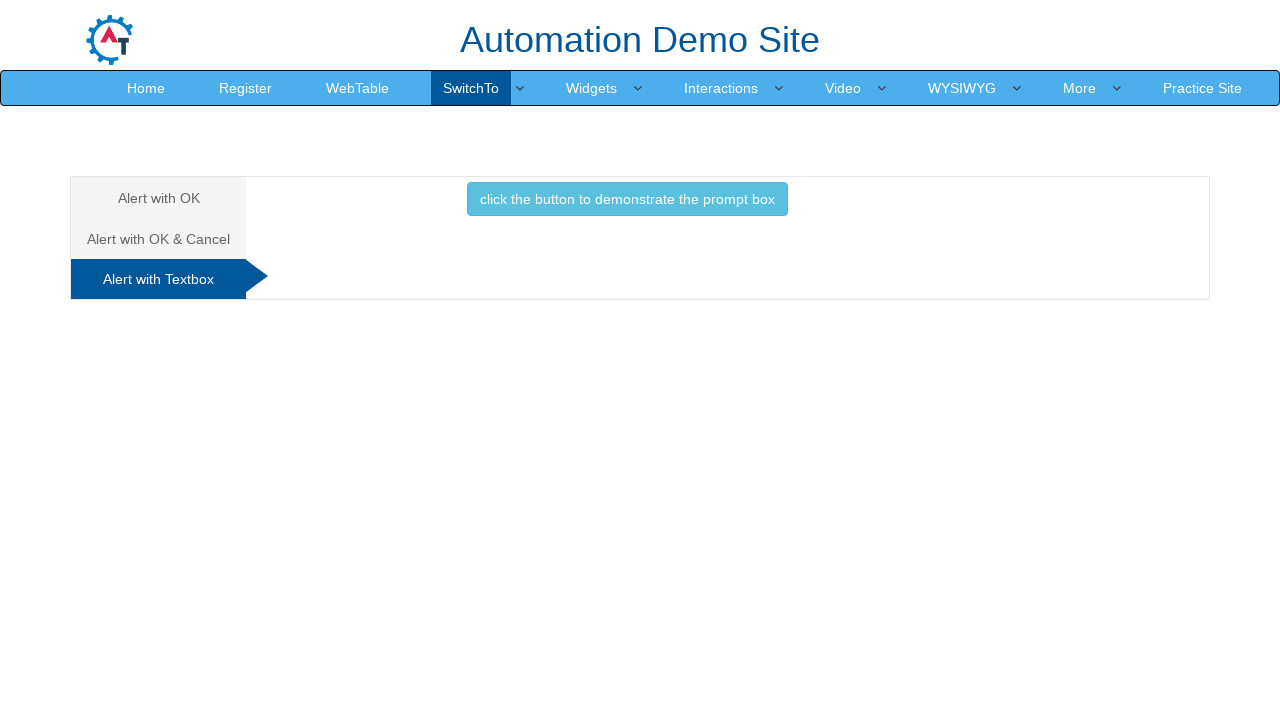

Clicked button to trigger prompt dialog at (627, 199) on xpath=//button[text()='click the button to demonstrate the prompt box ']
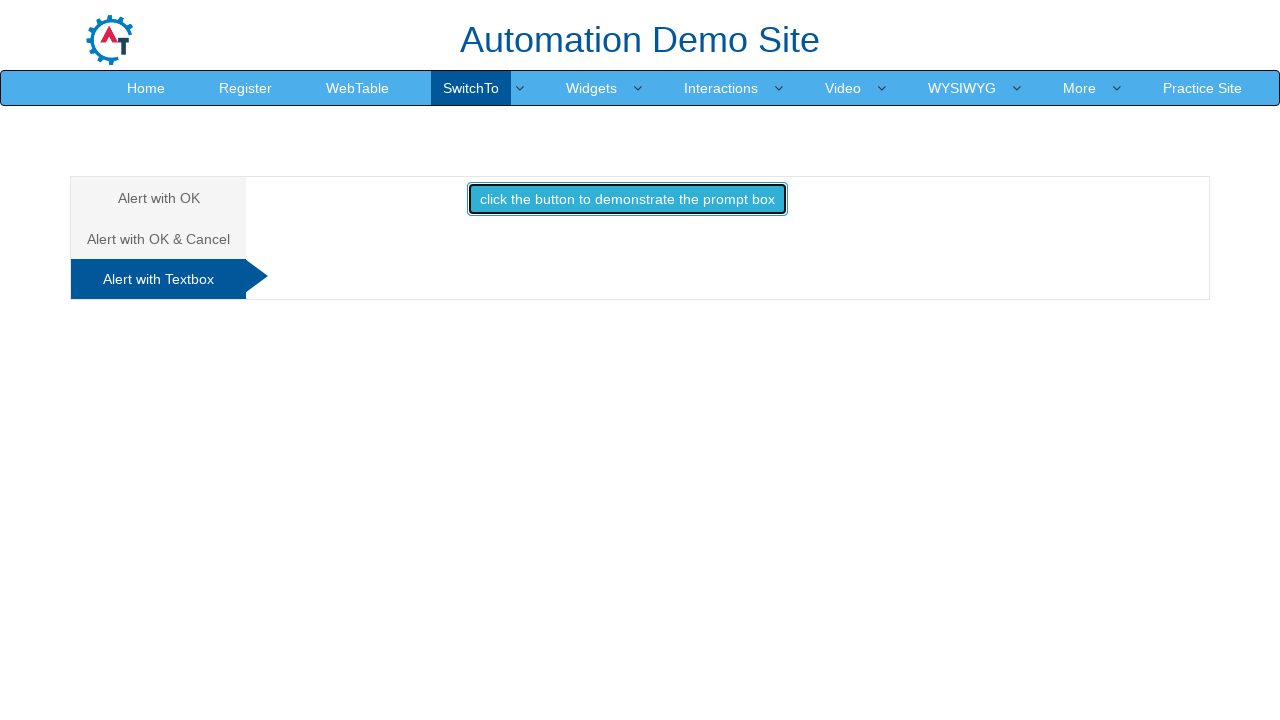

Handled prompt dialog by entering 'Archana Pichumani' and accepting
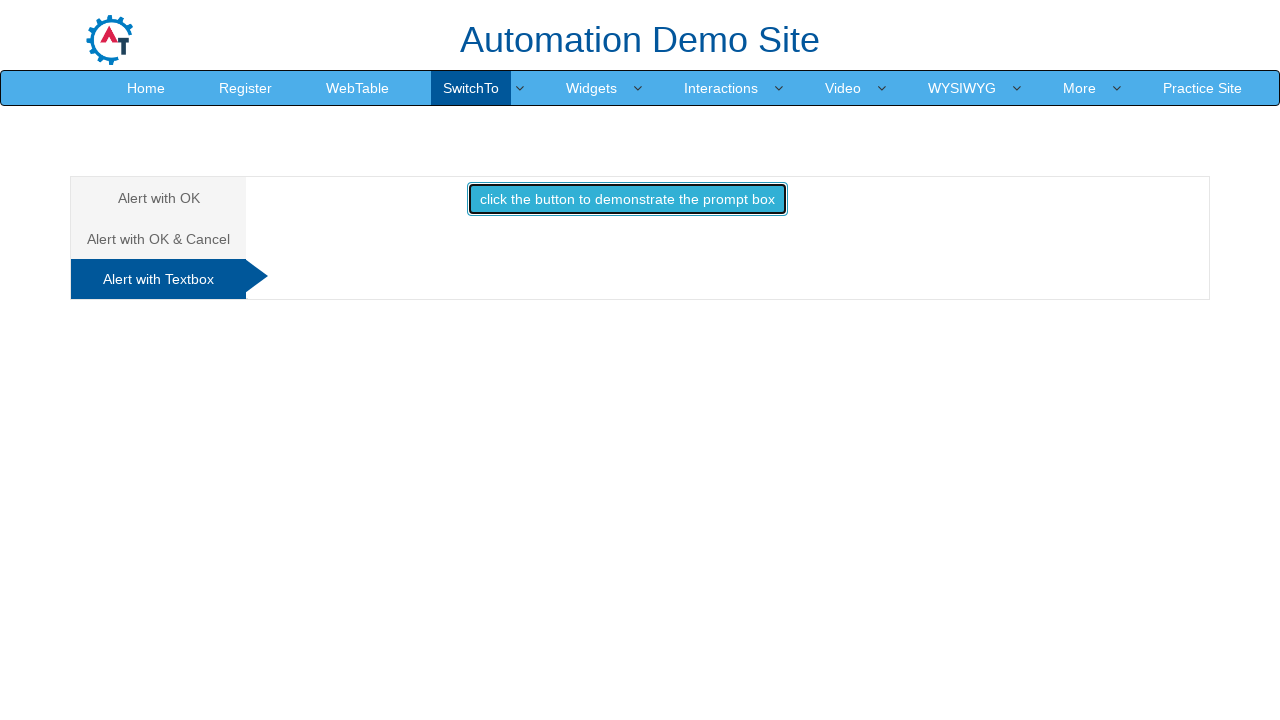

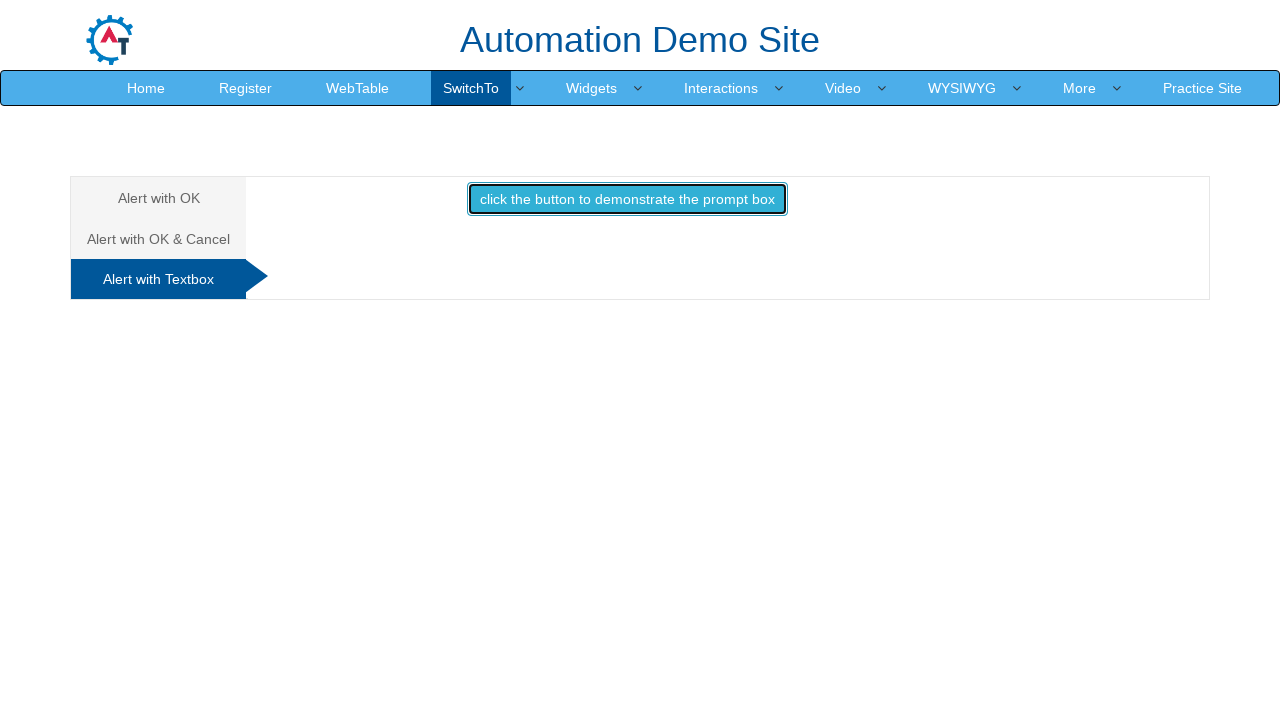